Tests drag functionality on jQuery UI draggable demo by dragging an element to a new position

Starting URL: https://jqueryui.com/draggable/

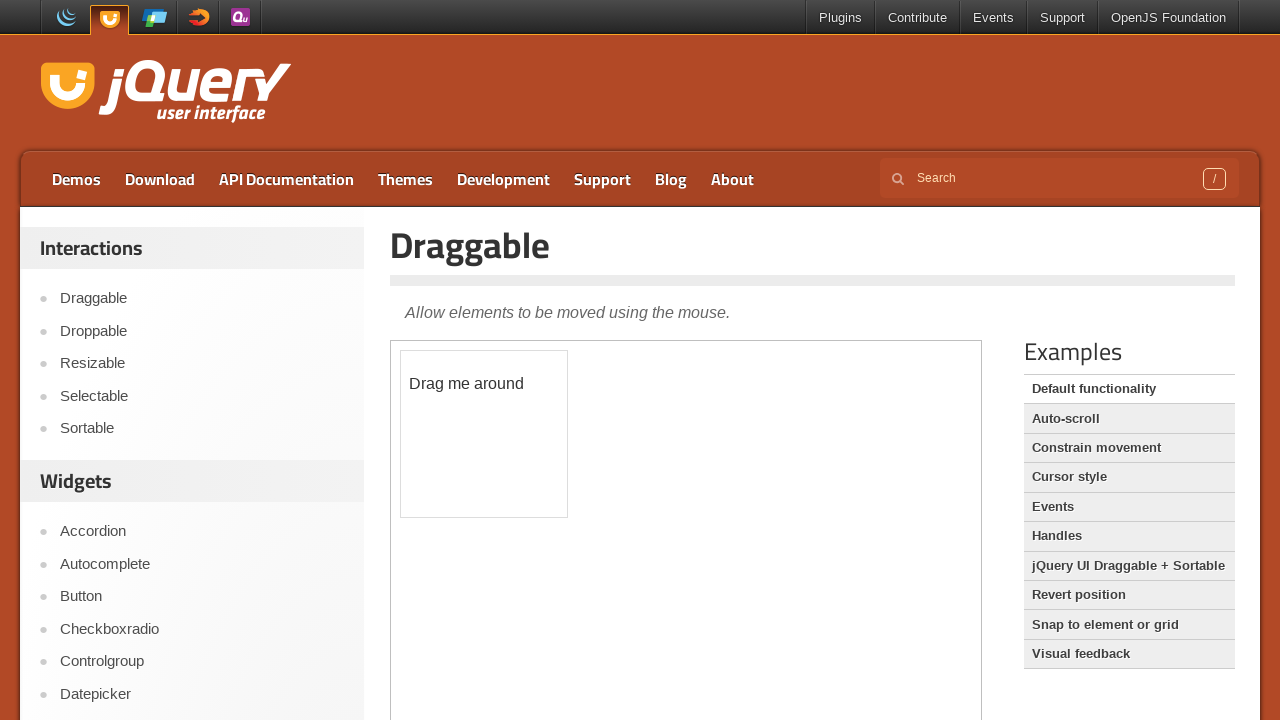

Located the iframe containing the draggable demo
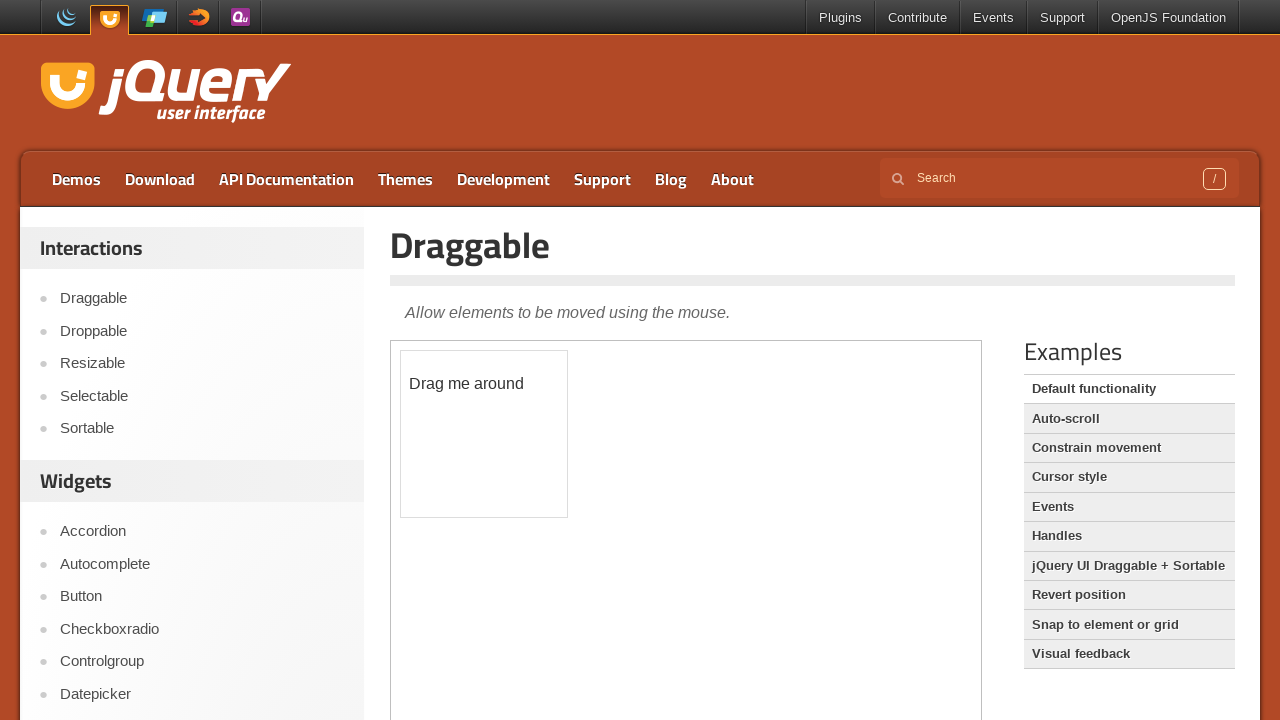

Found the draggable element in the iframe
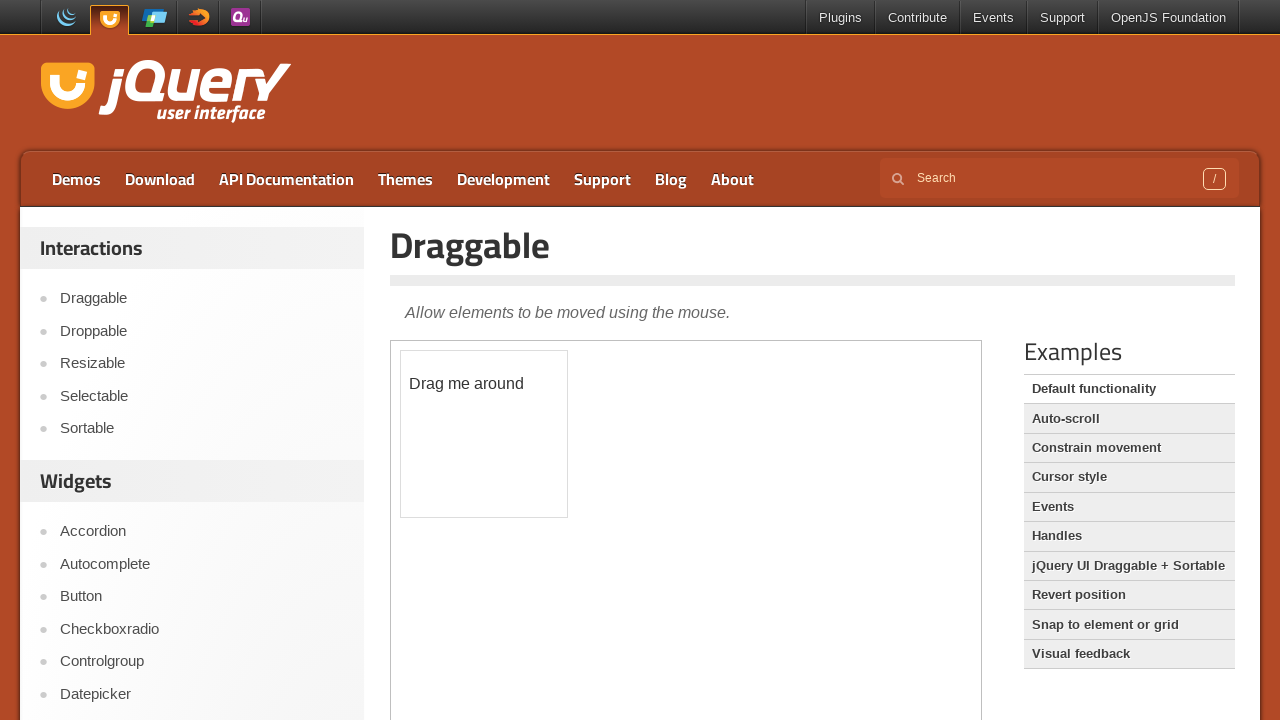

Retrieved bounding box of the draggable element
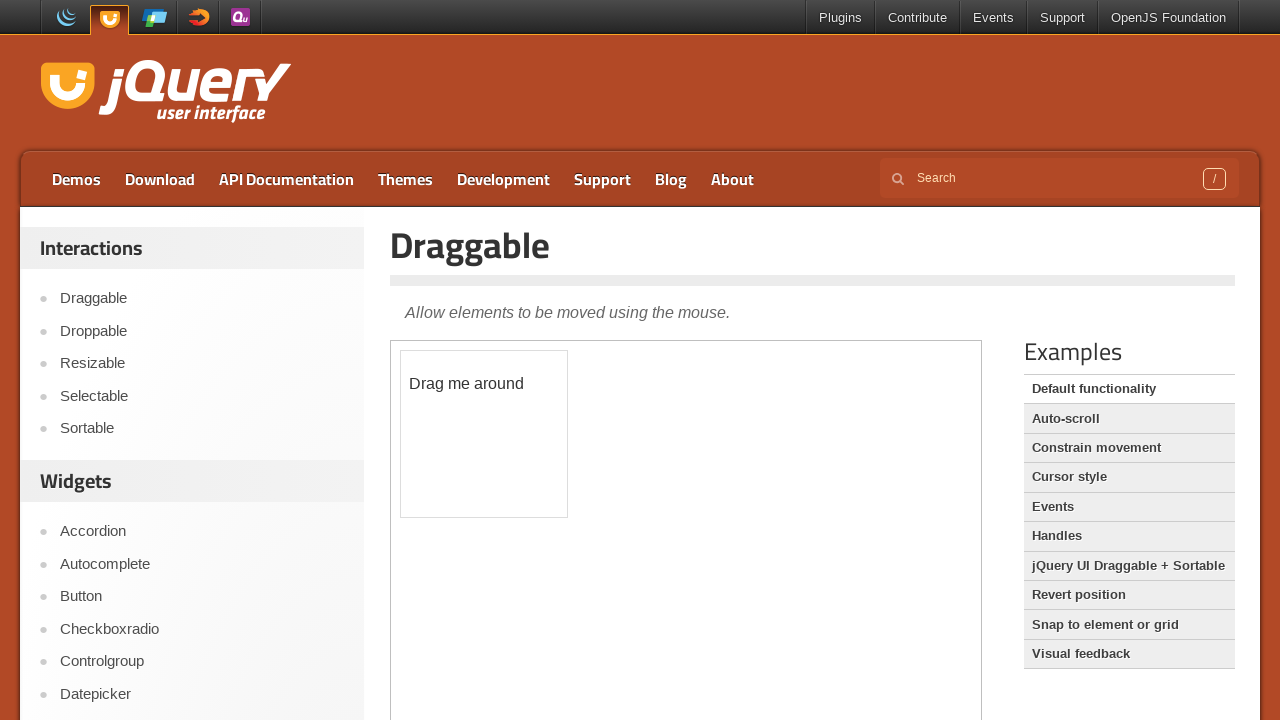

Moved mouse to center of draggable element at (484, 434)
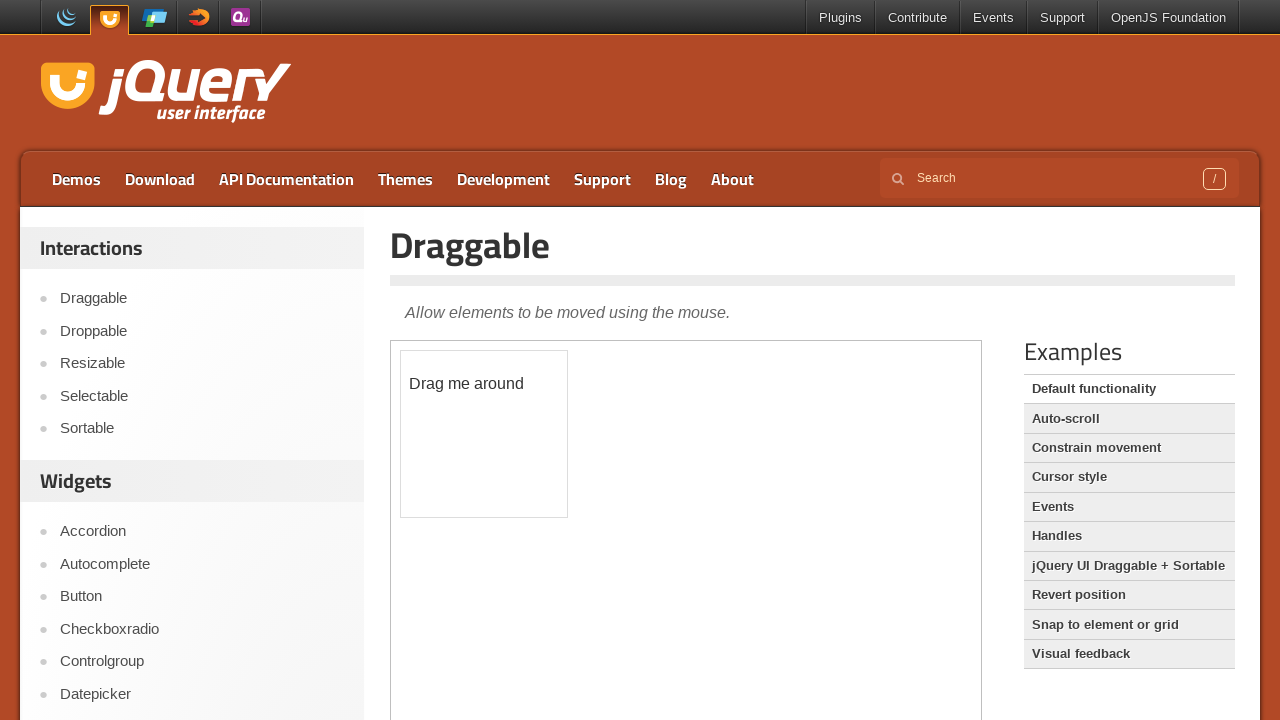

Pressed mouse button down on draggable element at (484, 434)
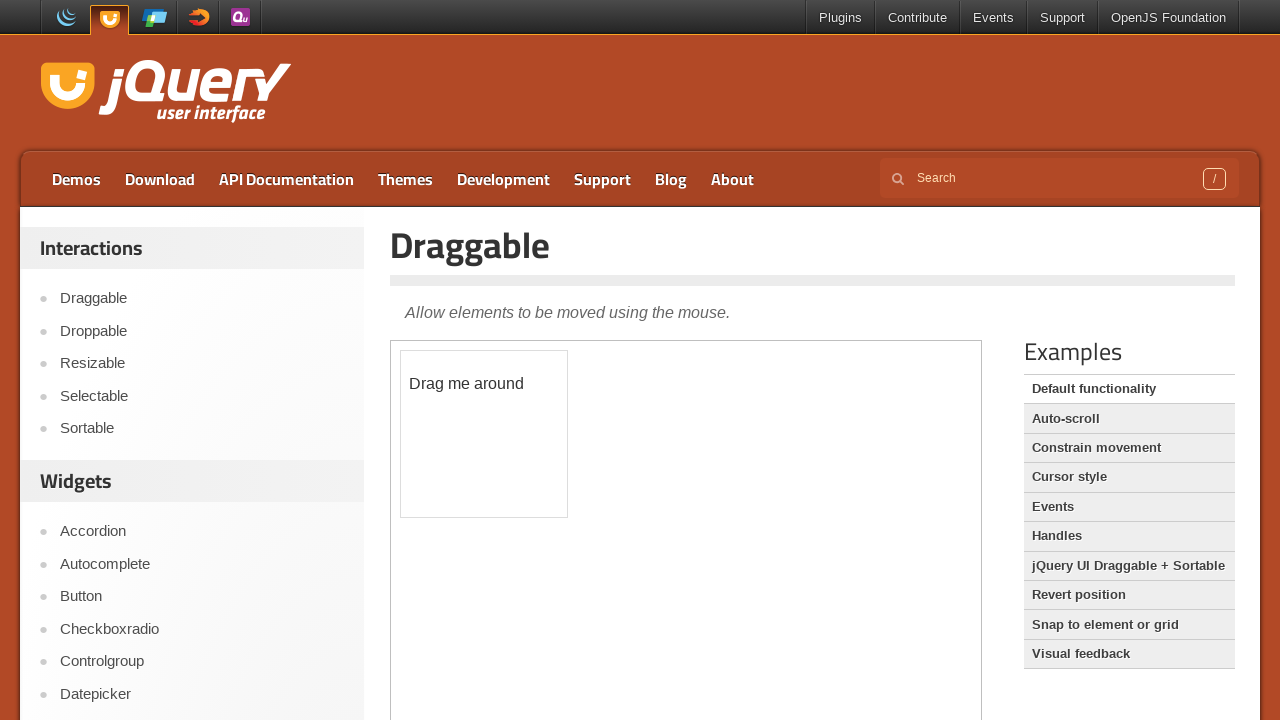

Dragged element 60px right and 70px down at (544, 504)
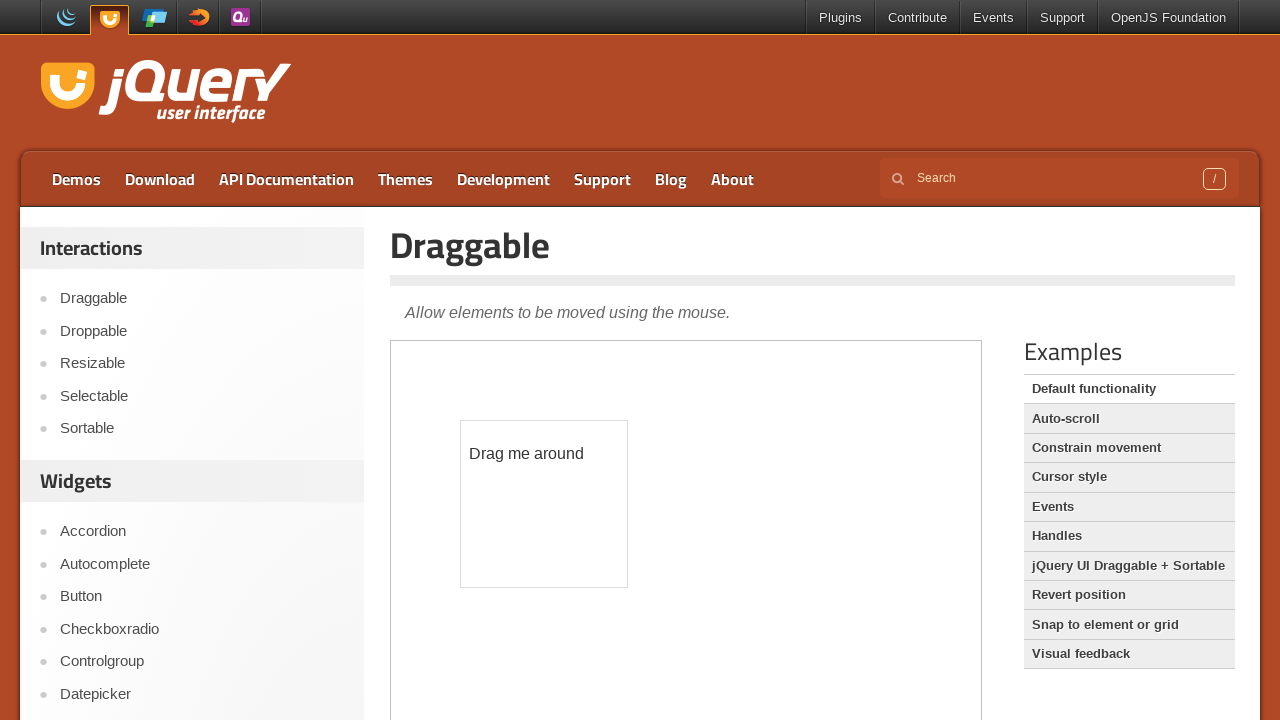

Released mouse button to complete drag operation at (544, 504)
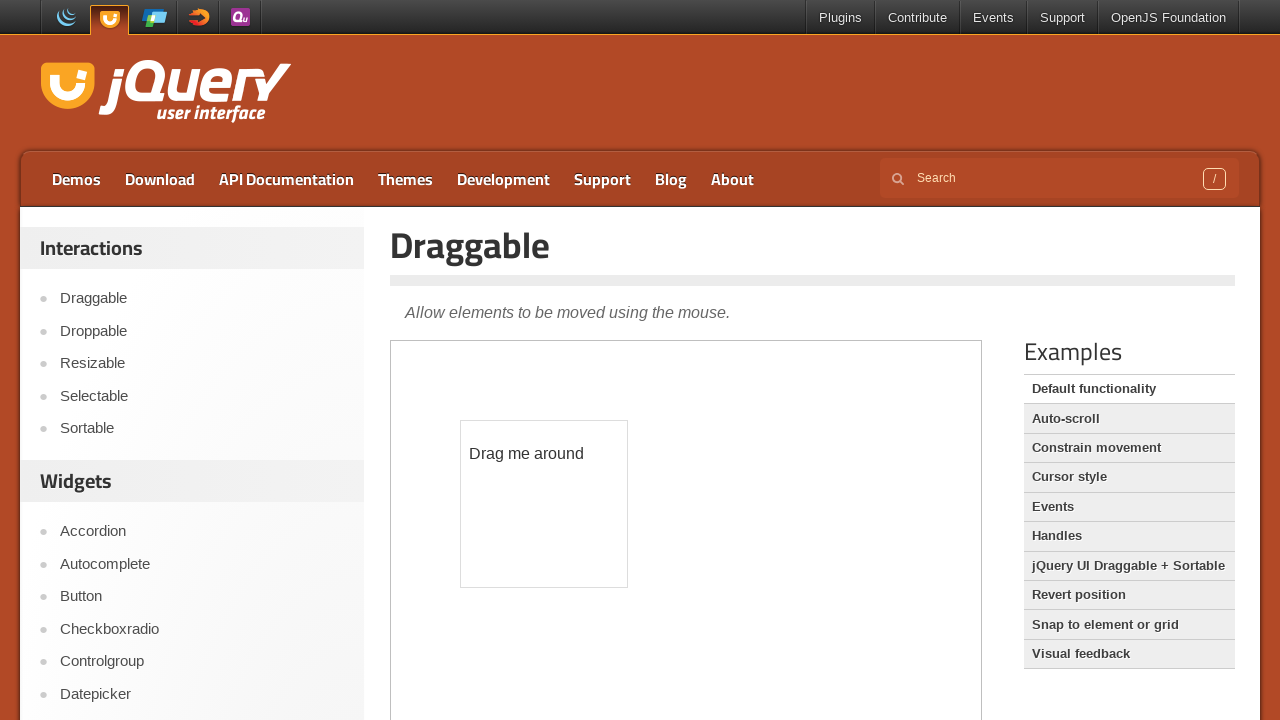

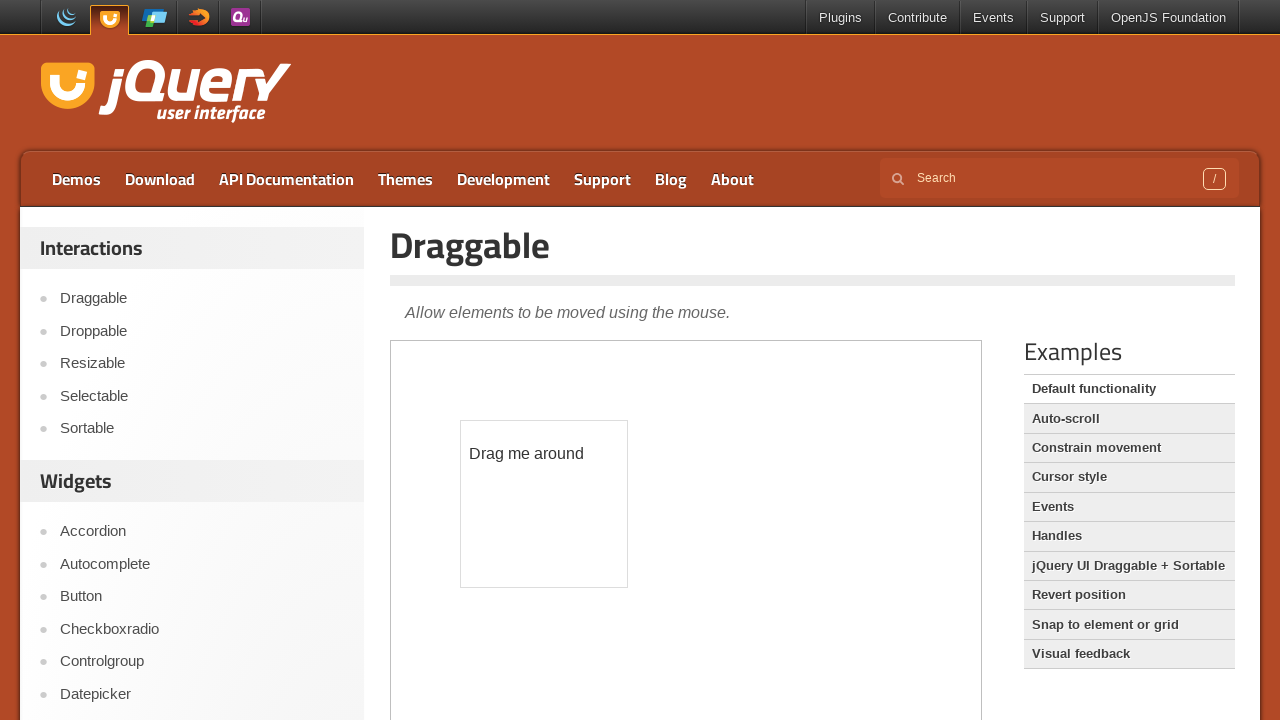